Tests the search functionality by opening search, entering a query, and submitting

Starting URL: https://www.avana.ru/

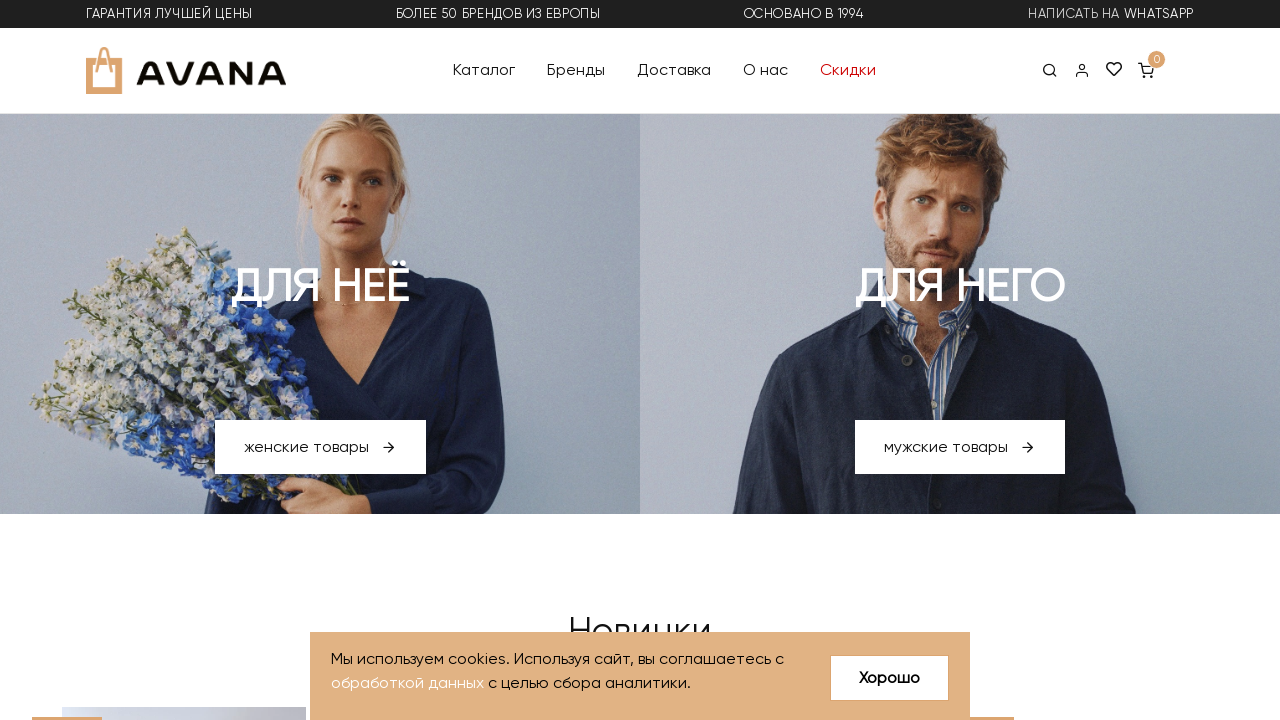

Clicked to open search dialog
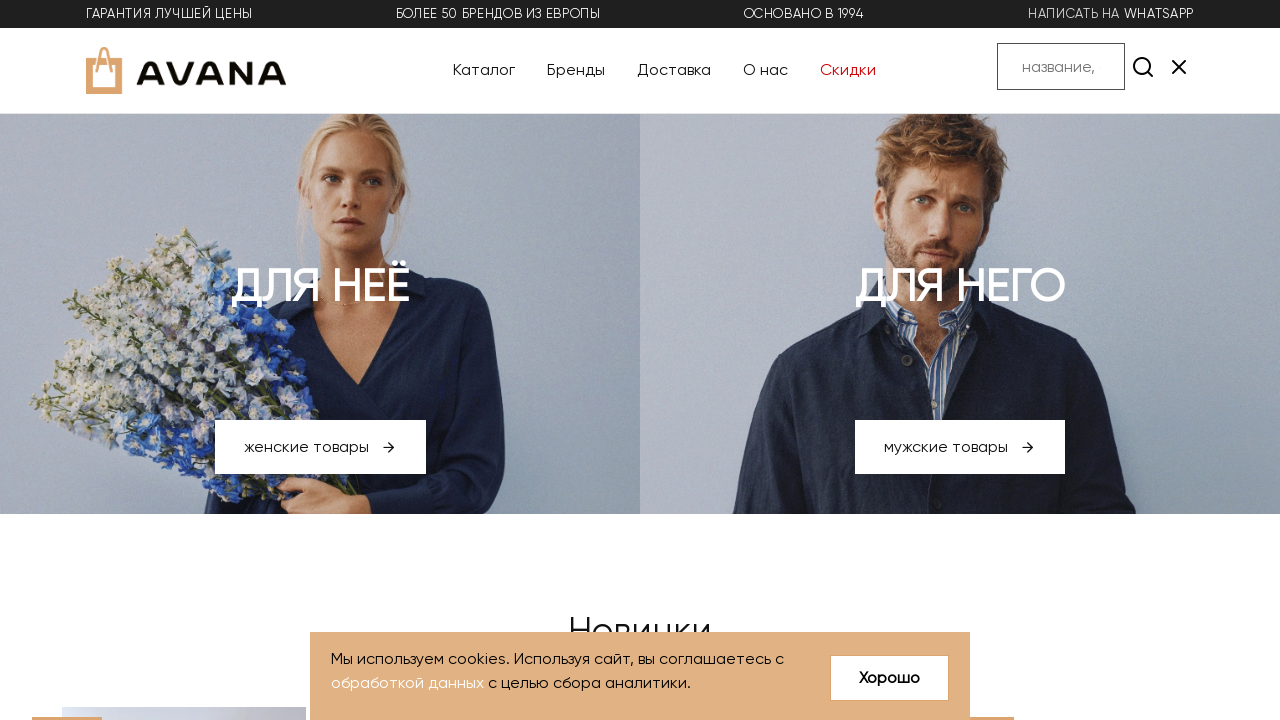

Filled search field with query 'Джинсы' on xpath=//input[@name='SearchText']
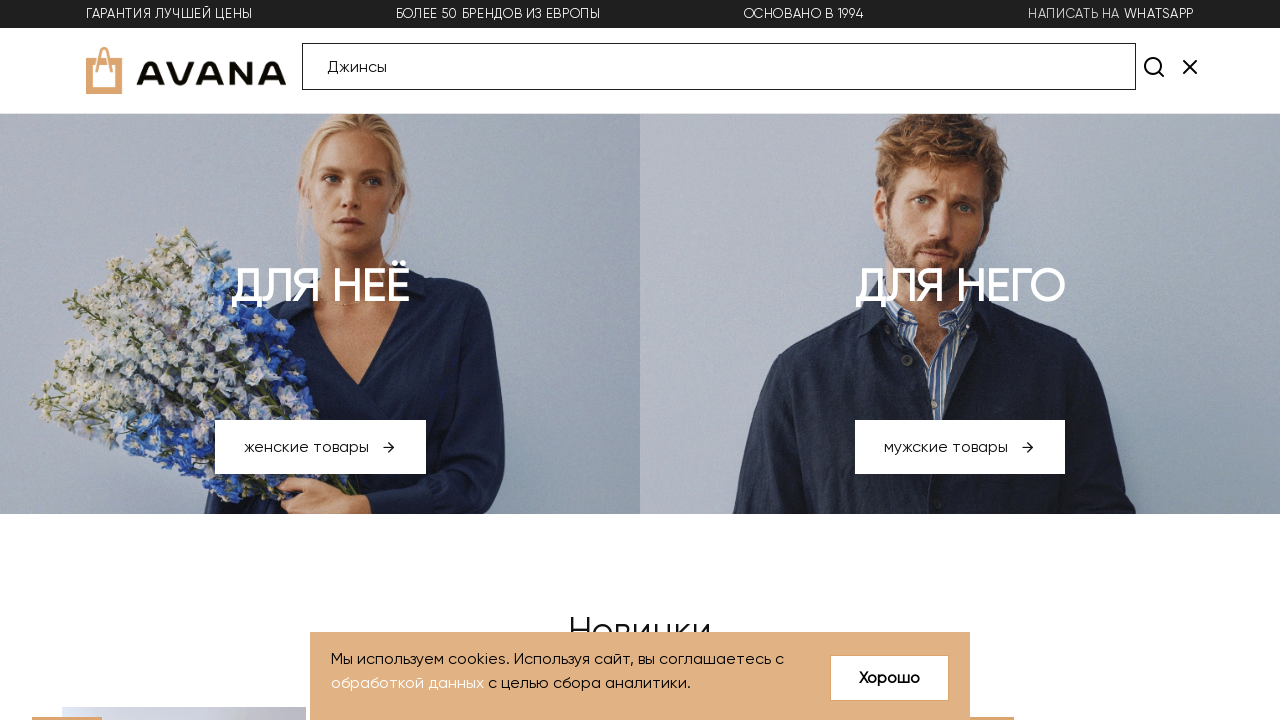

Clicked submit button to search at (1154, 67) on xpath=//button[@type='submit']
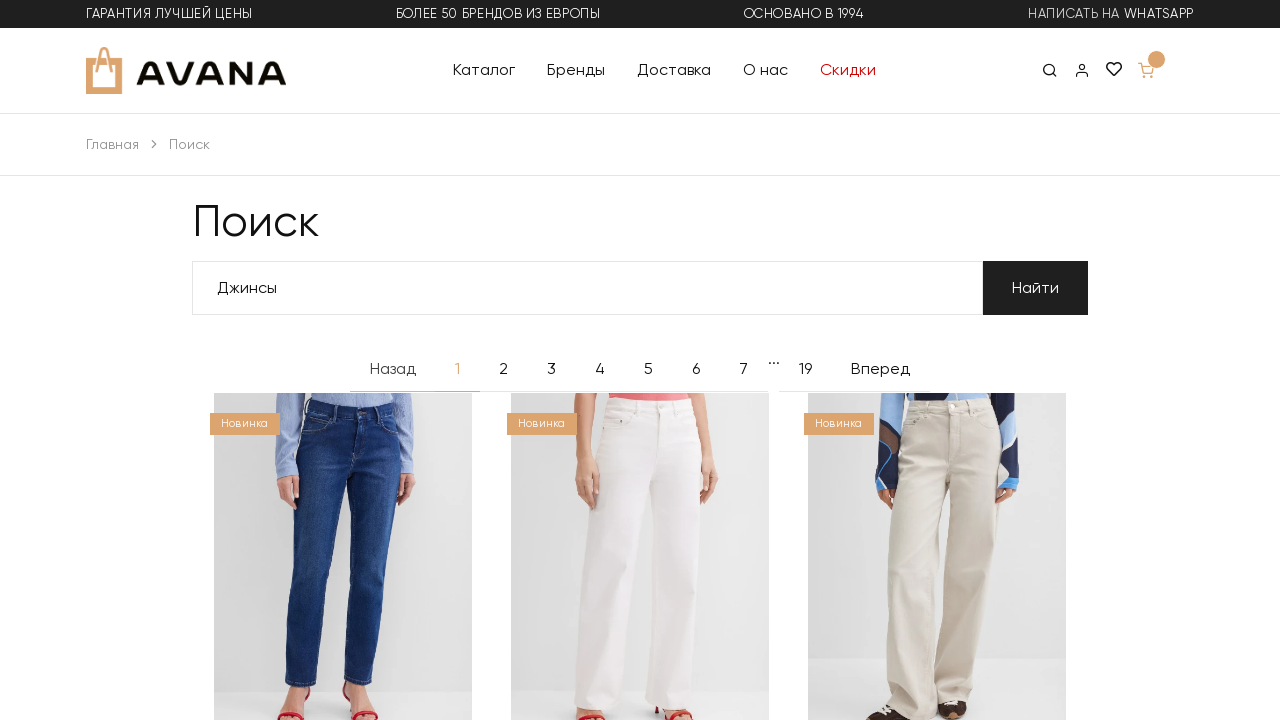

Search results page loaded
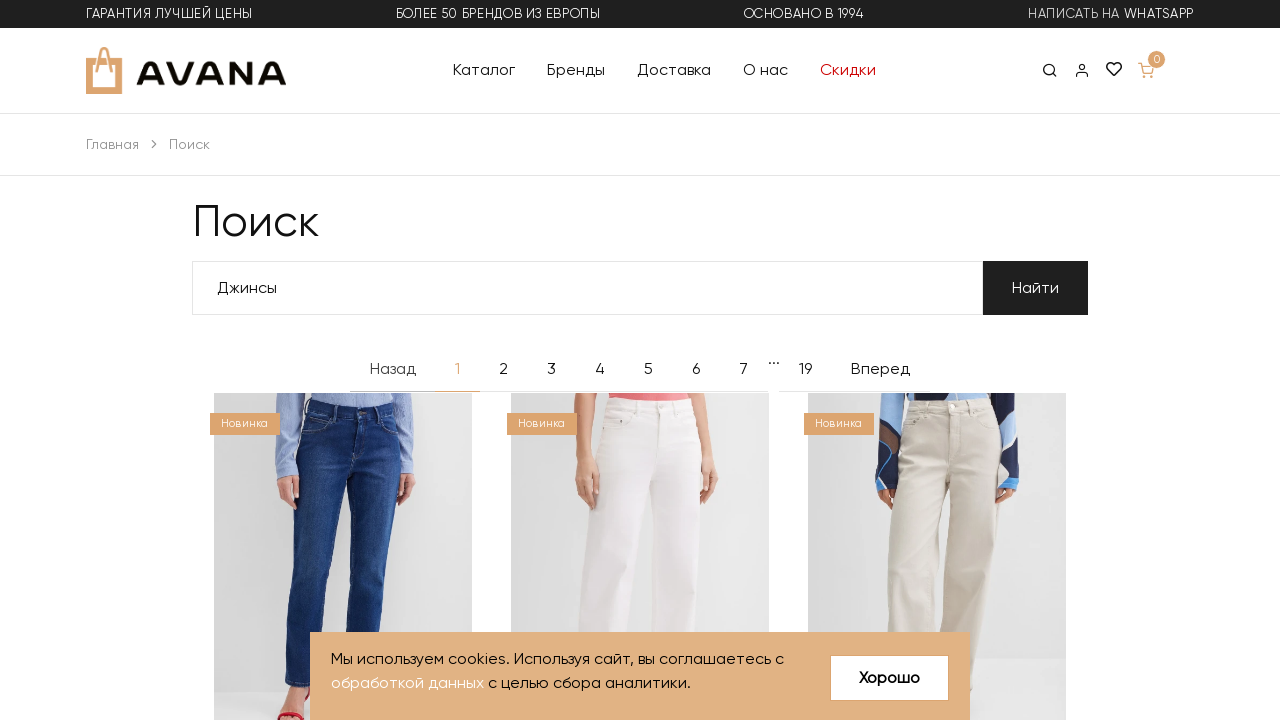

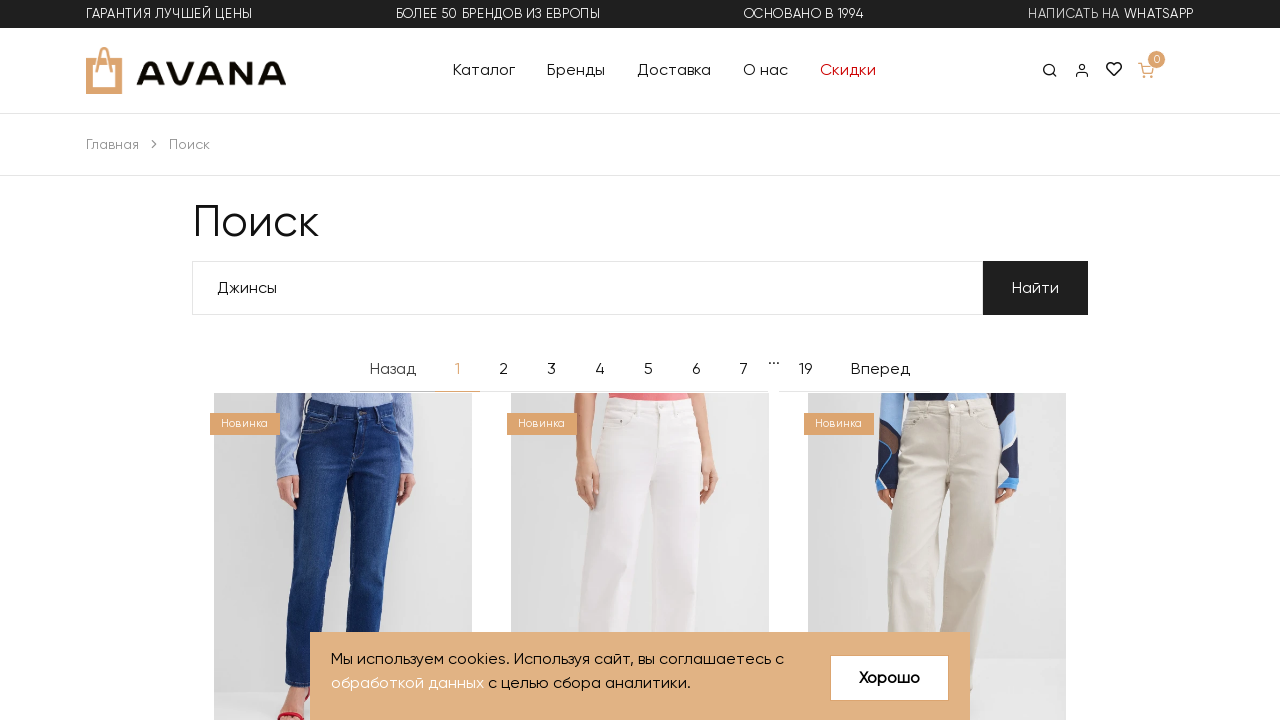